Tests that clicking the Offers link displays a login button prompt for unauthenticated users

Starting URL: https://www.bstackdemo.com/

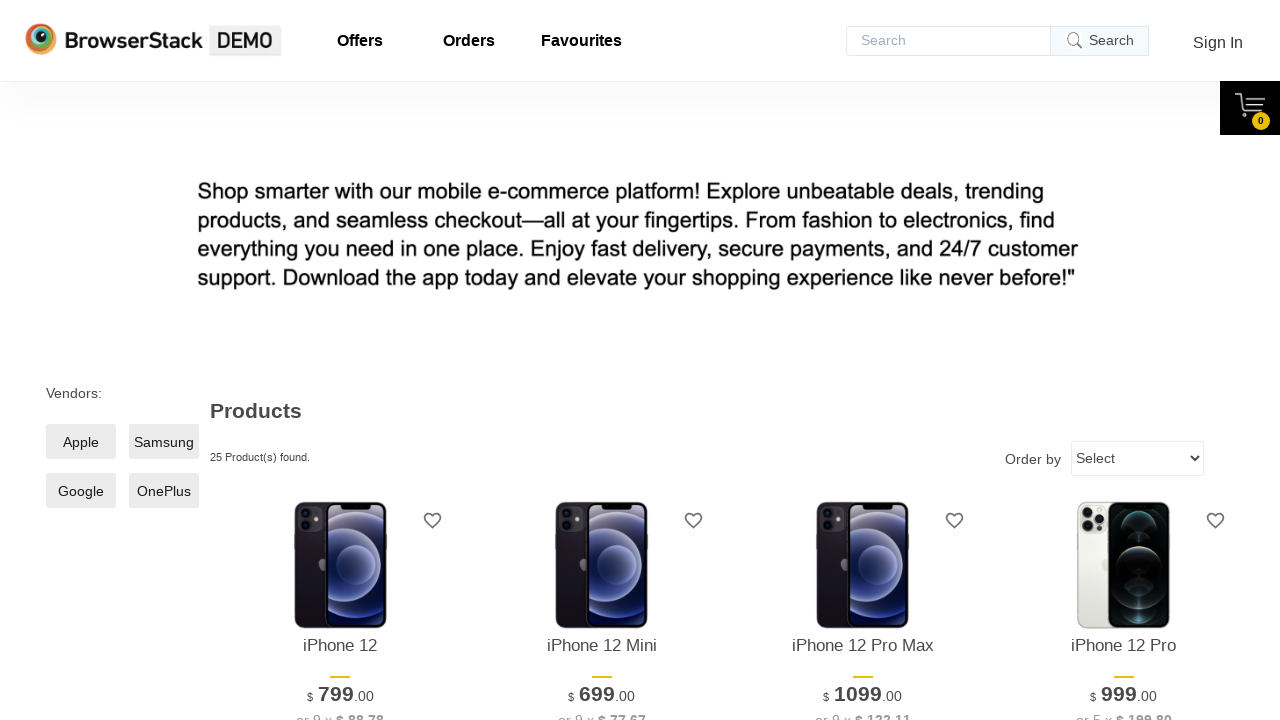

Clicked on the Offers link at (360, 41) on a#offers
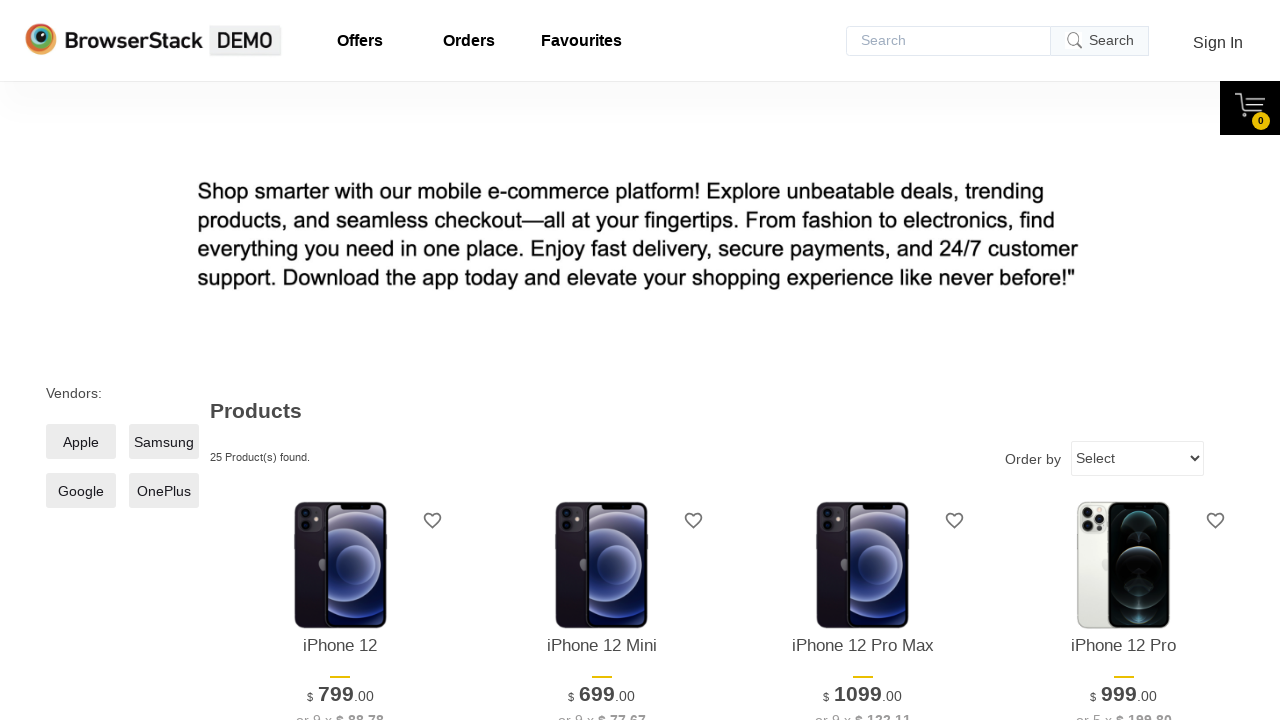

Login button selector appeared on page
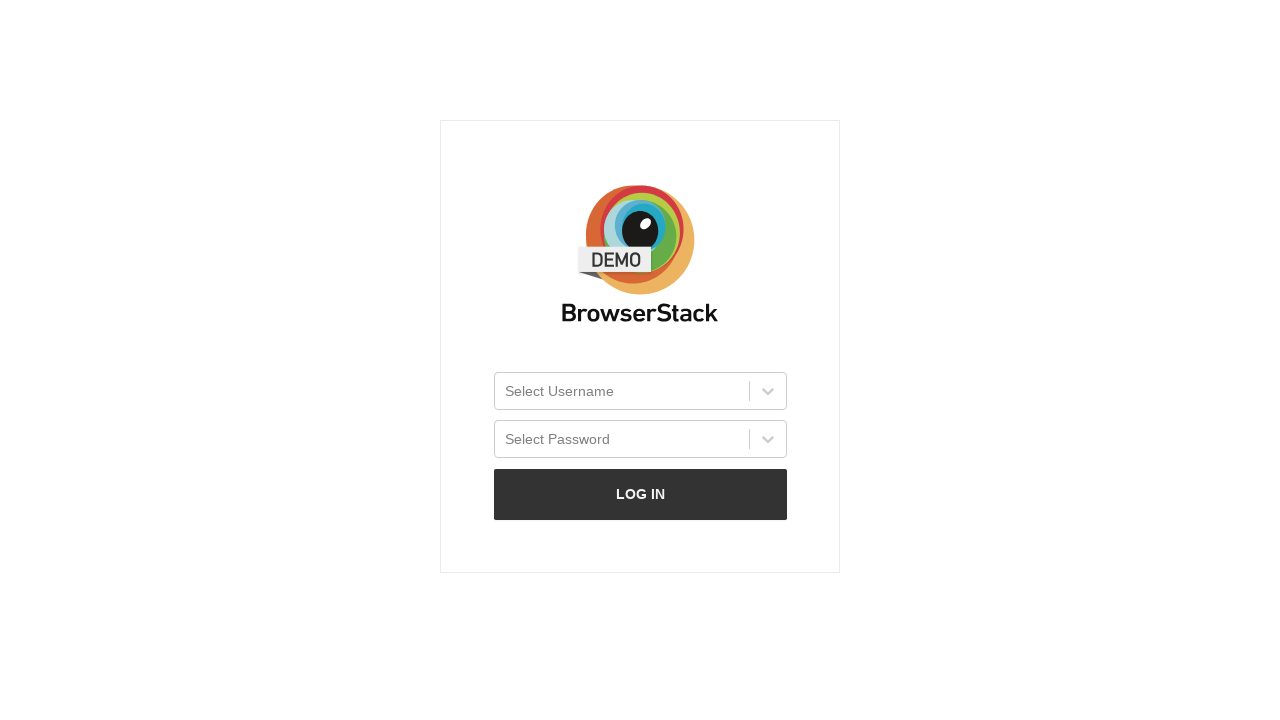

Verified login button is visible for unauthenticated user
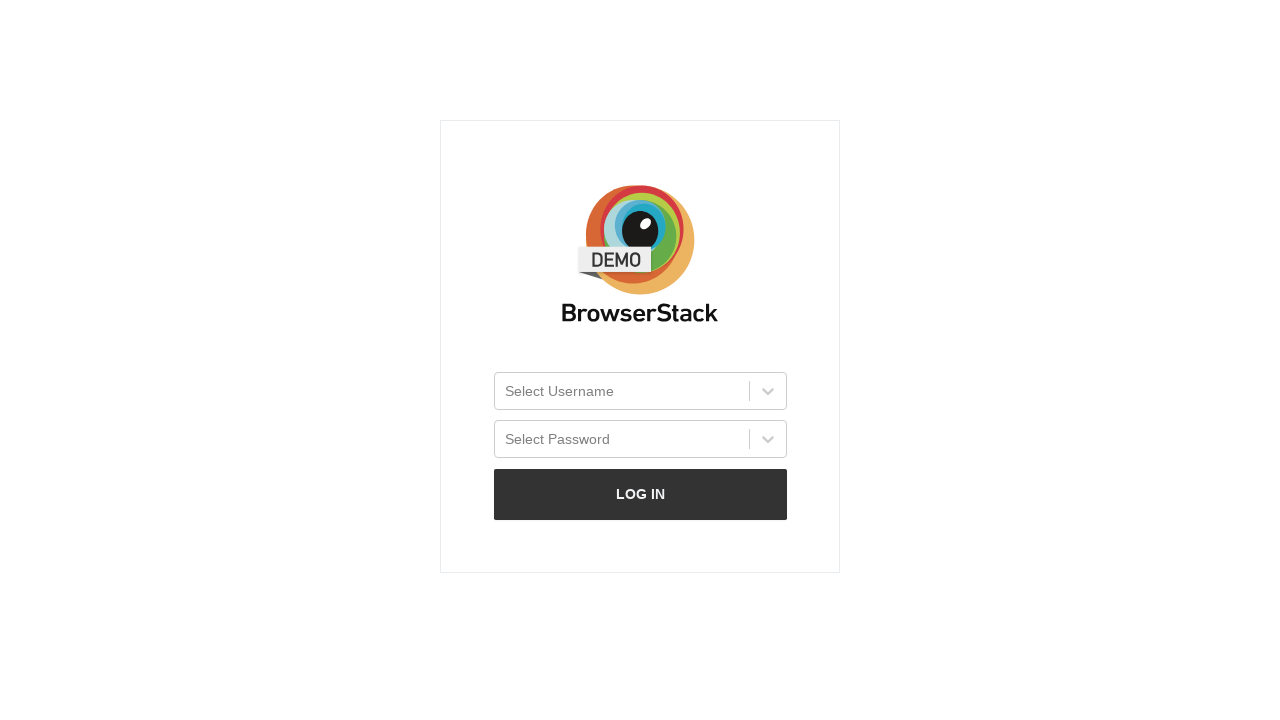

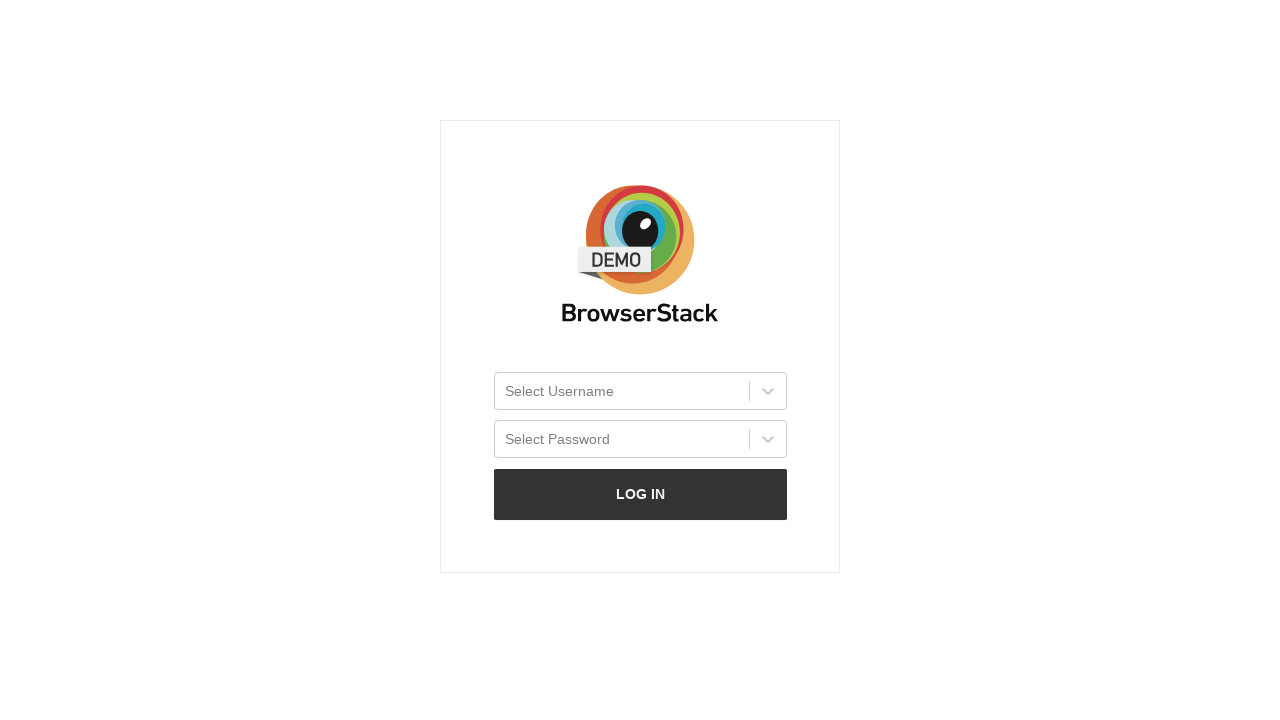